Tests simple alert popup by clicking alert button and accepting the alert dialog

Starting URL: https://demoqa.com/alerts

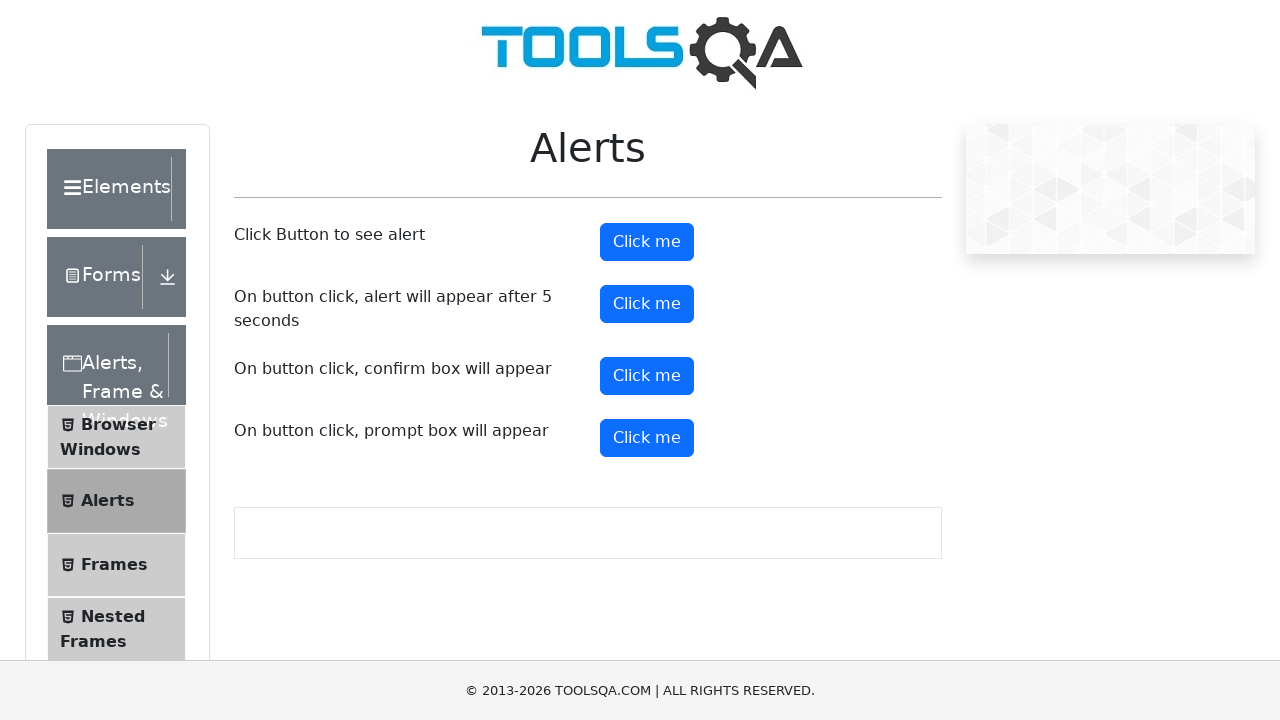

Clicked alert button to trigger simple alert popup at (647, 242) on #alertButton
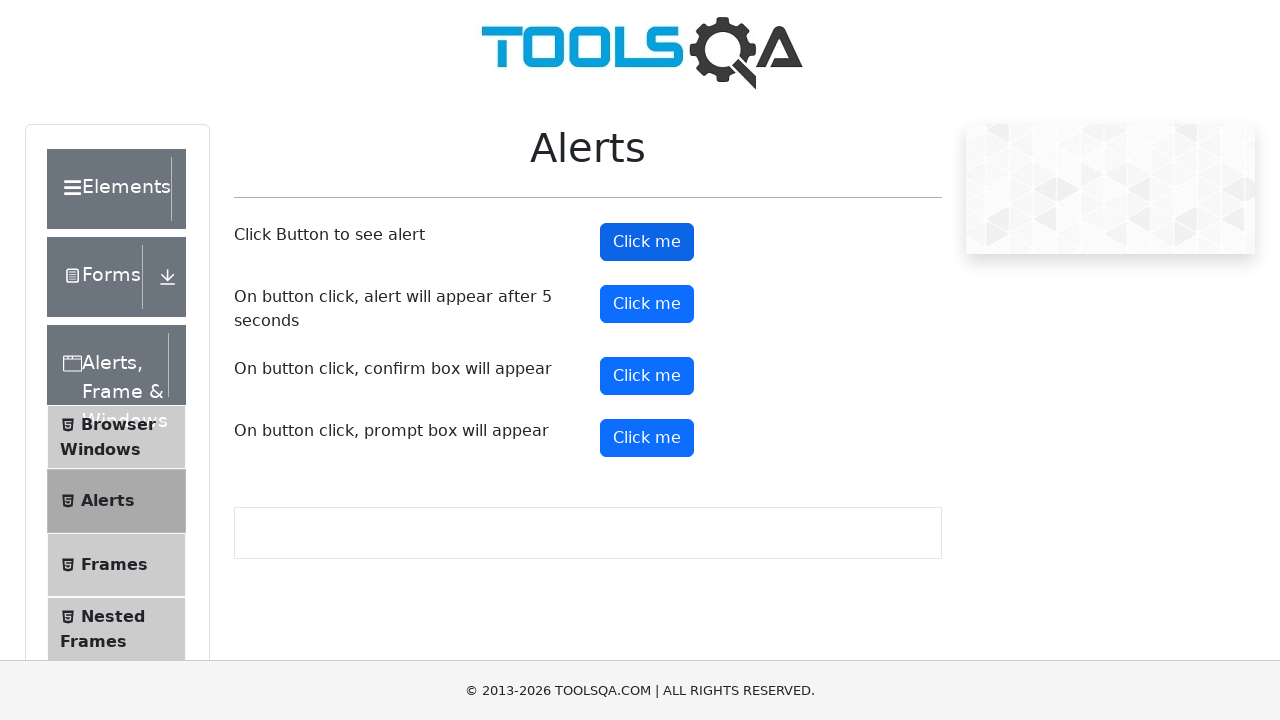

Accepted the alert dialog
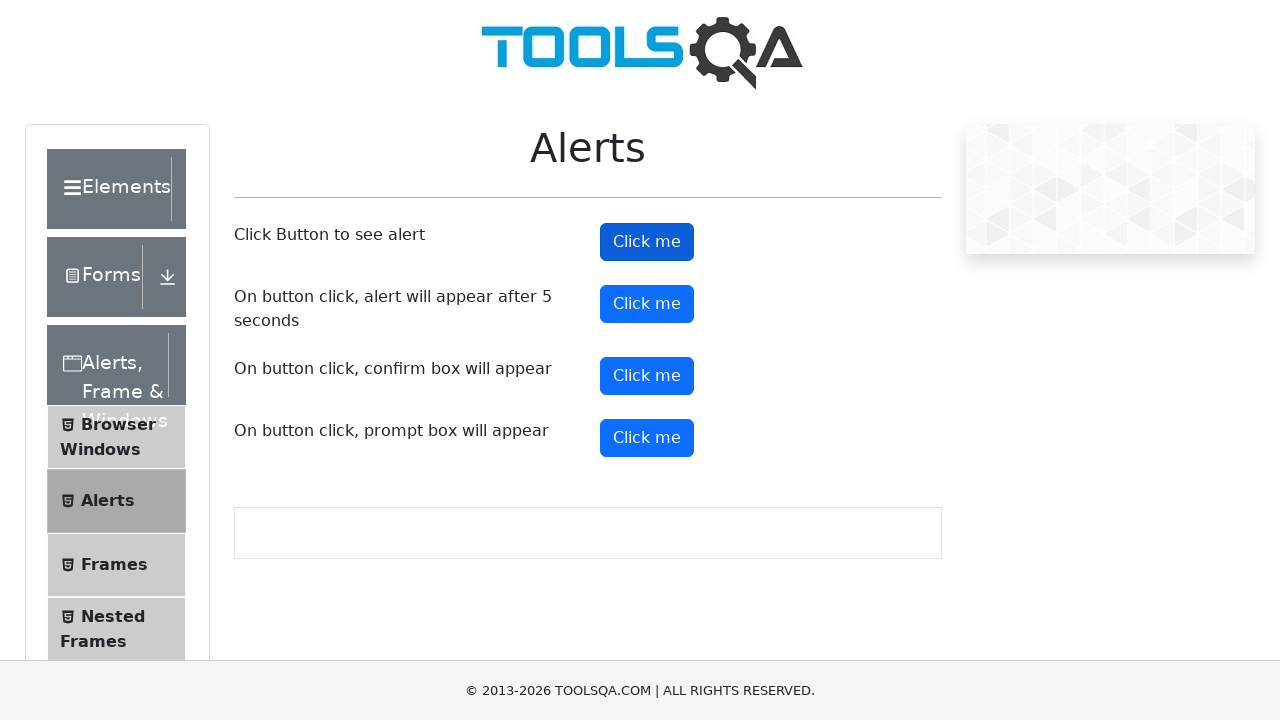

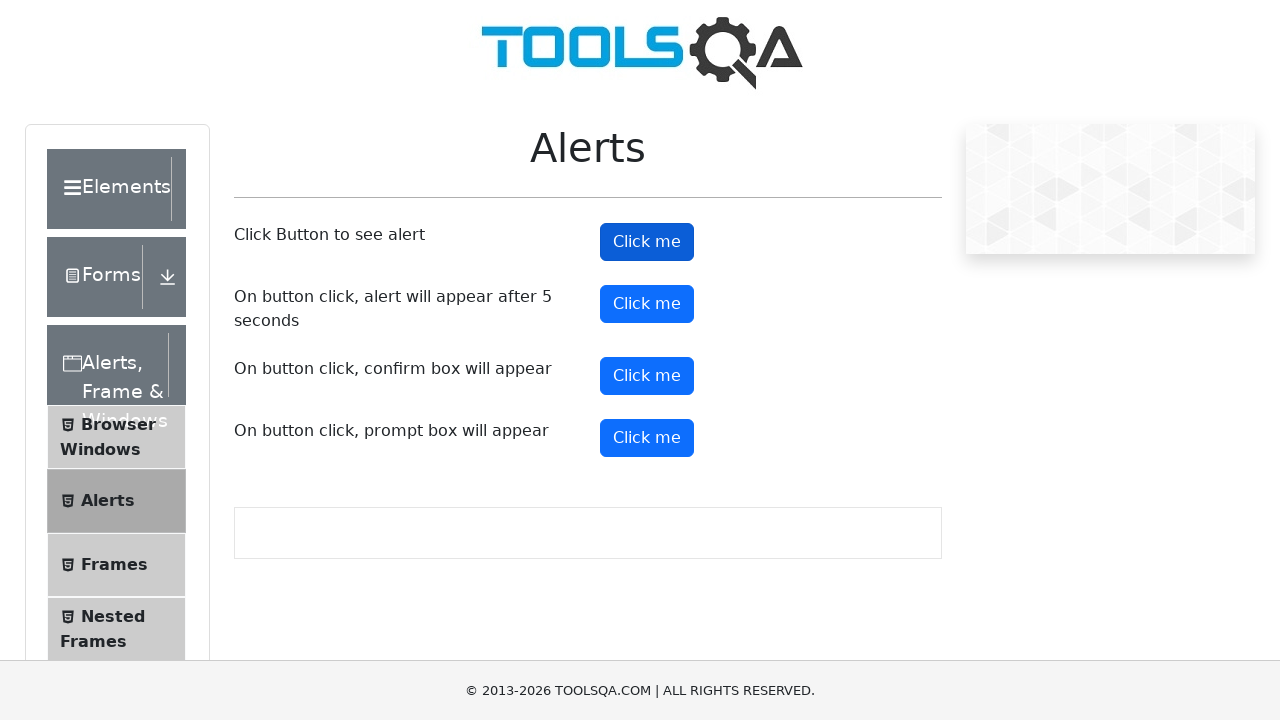